Tests double-click functionality on a button element and verifies that a confirmation message appears after the double-click action

Starting URL: https://demoqa.com/buttons

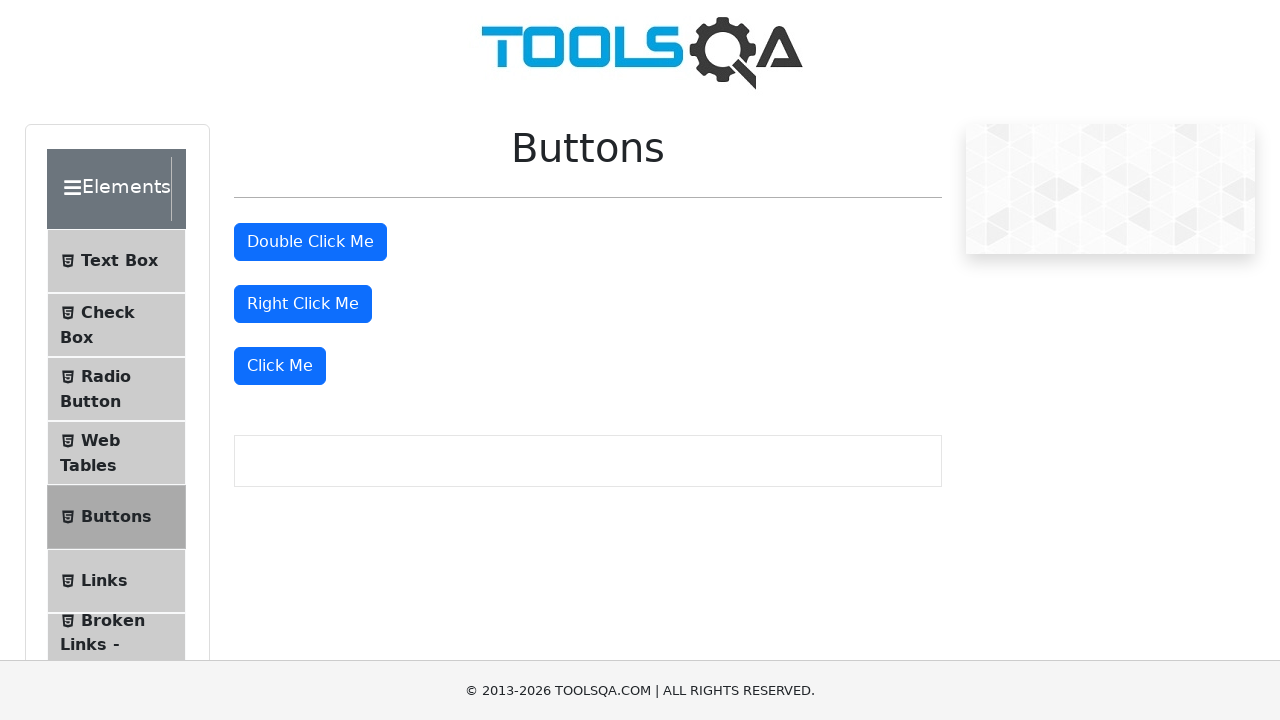

Double-clicked the double-click button element at (310, 242) on button#doubleClickBtn
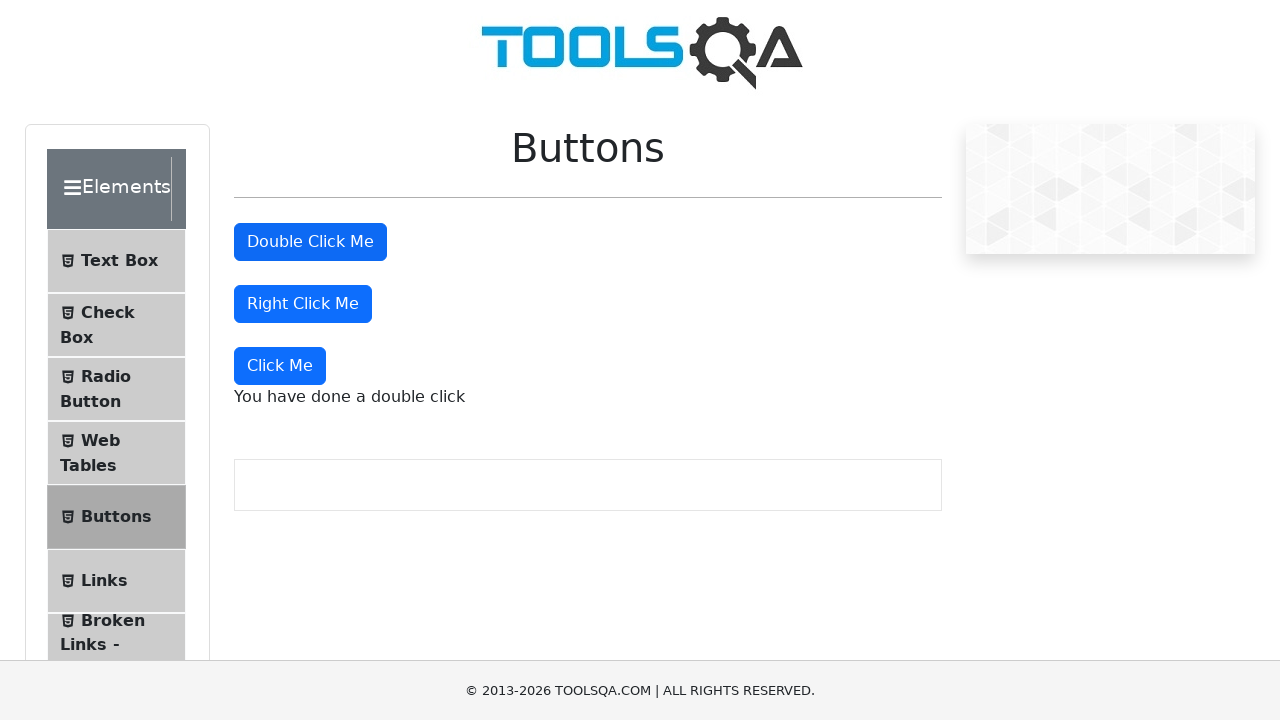

Confirmation message appeared after double-click
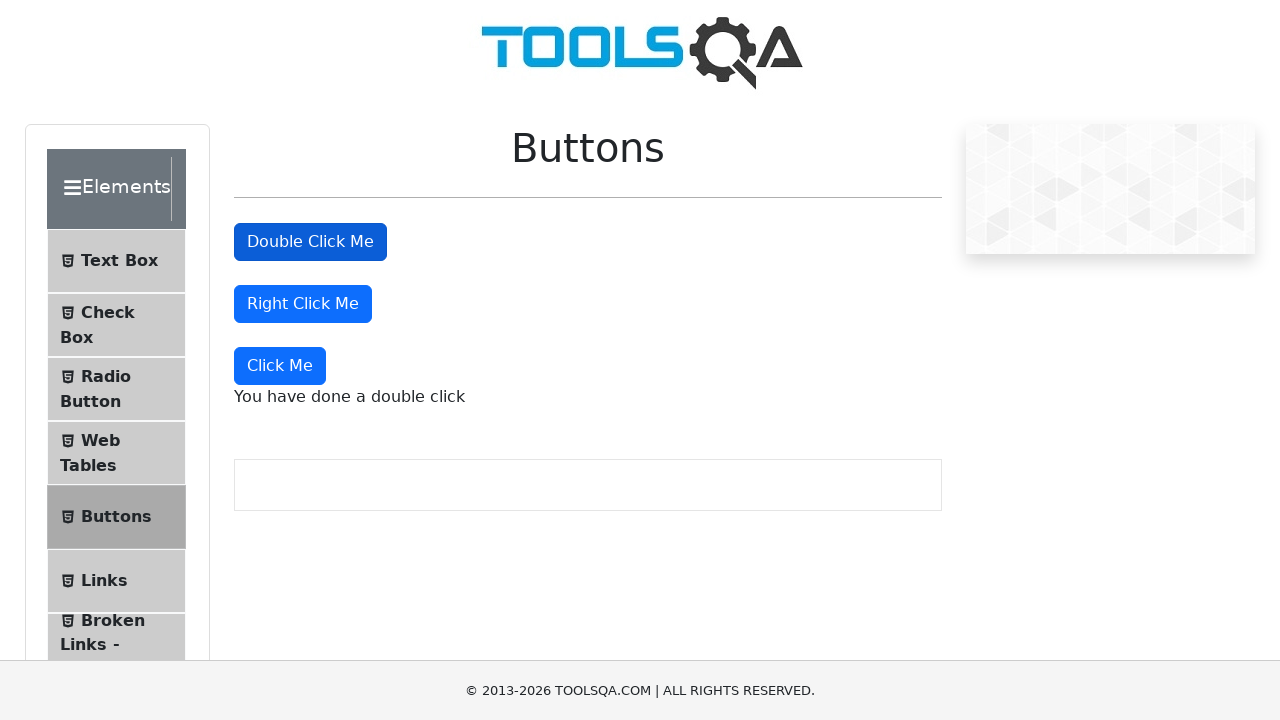

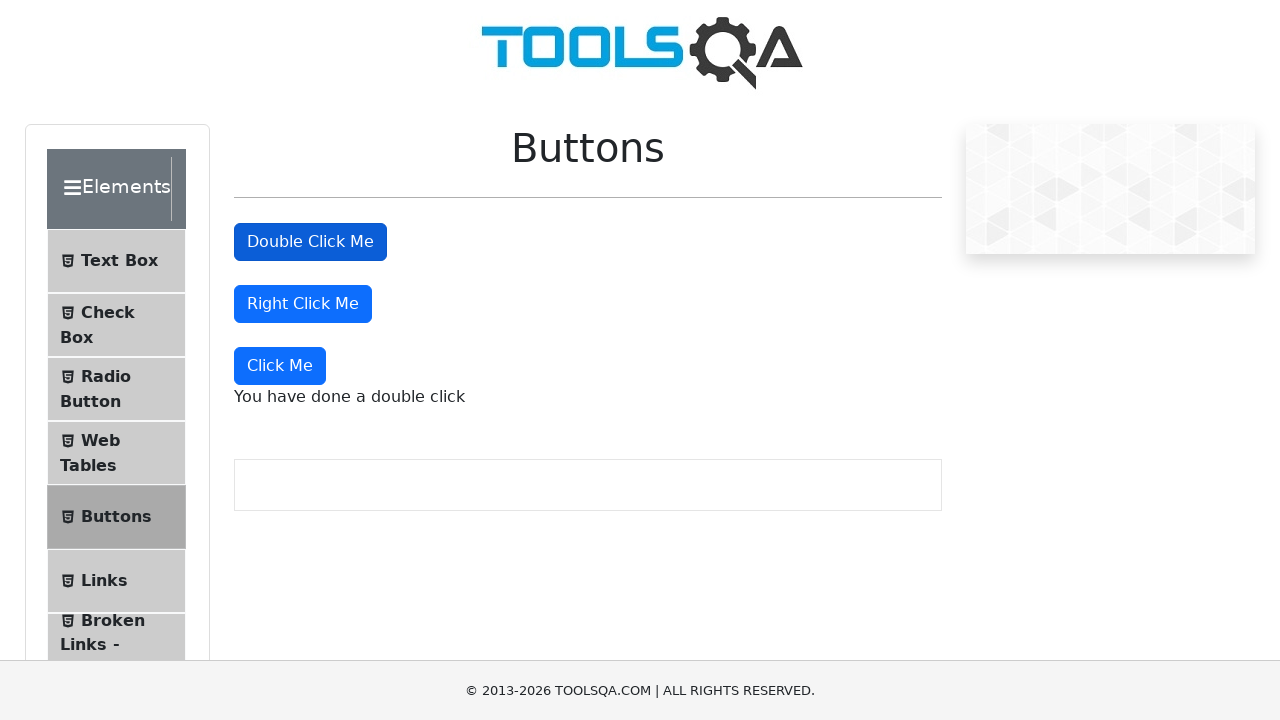